Tests cycling through all filter options (Active, Completed, All) to display all items.

Starting URL: https://demo.playwright.dev/todomvc

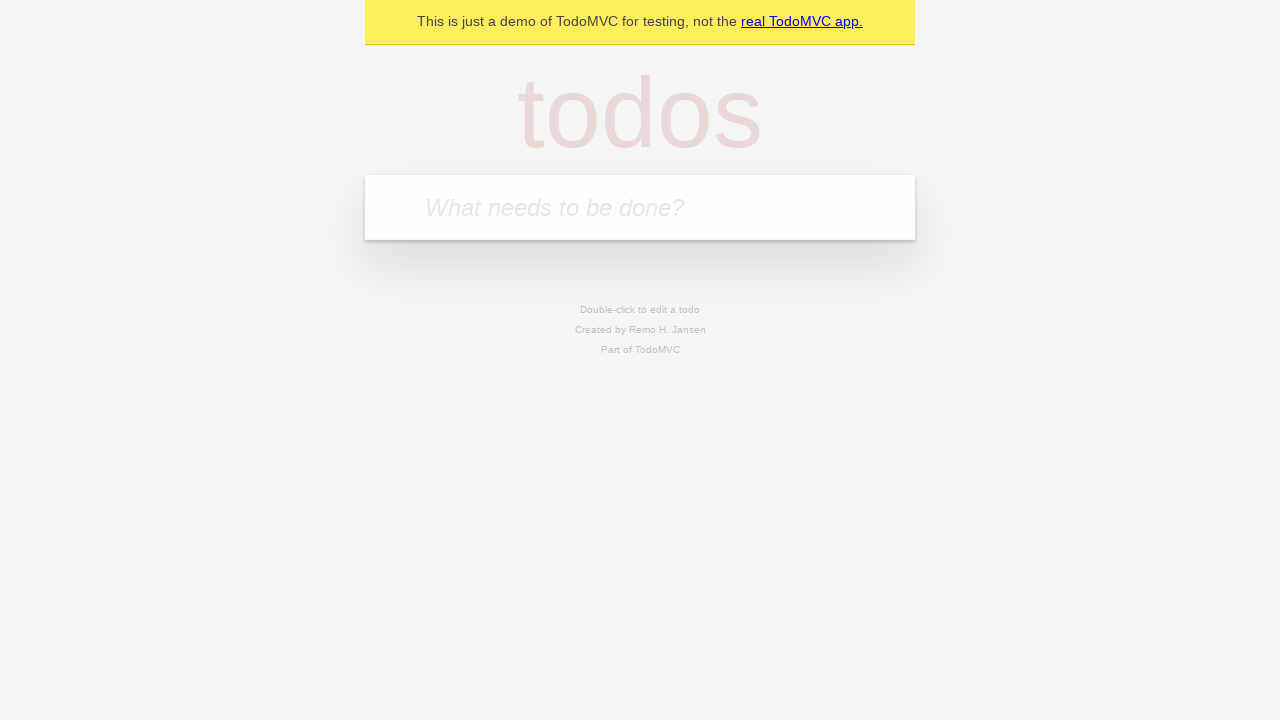

Filled new todo input with 'buy some cheese' on .new-todo
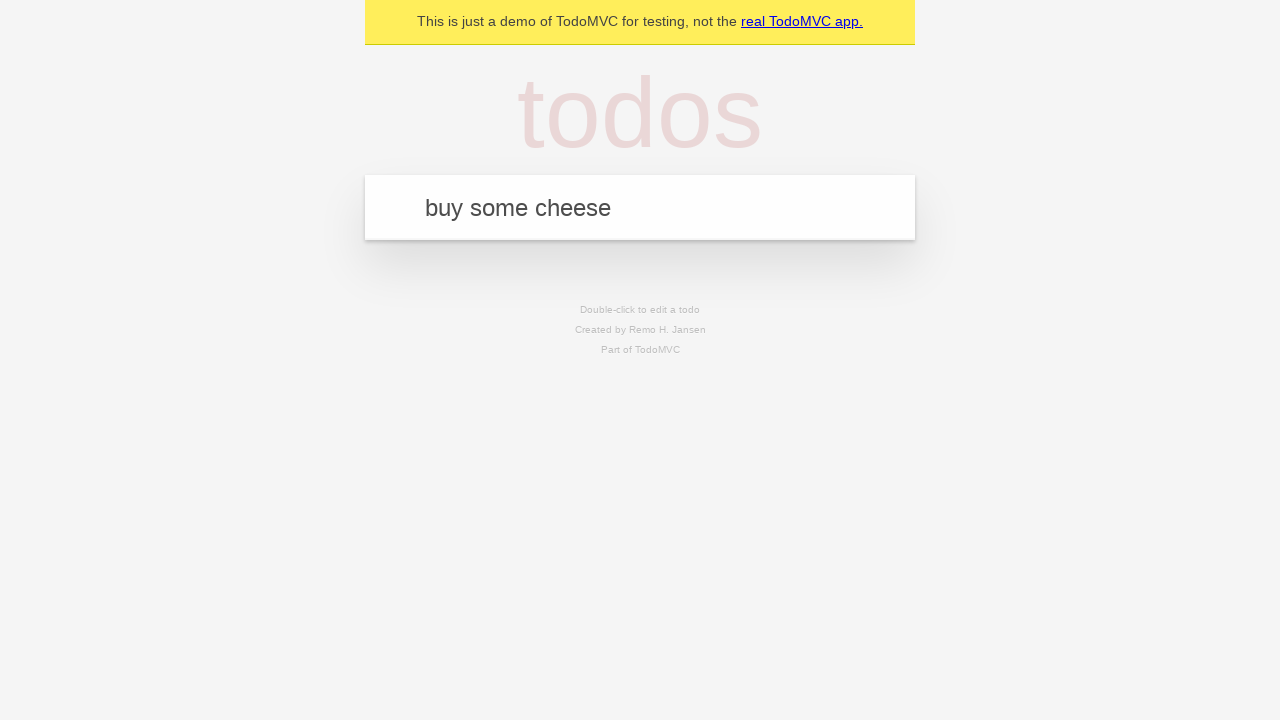

Pressed Enter to add first todo item on .new-todo
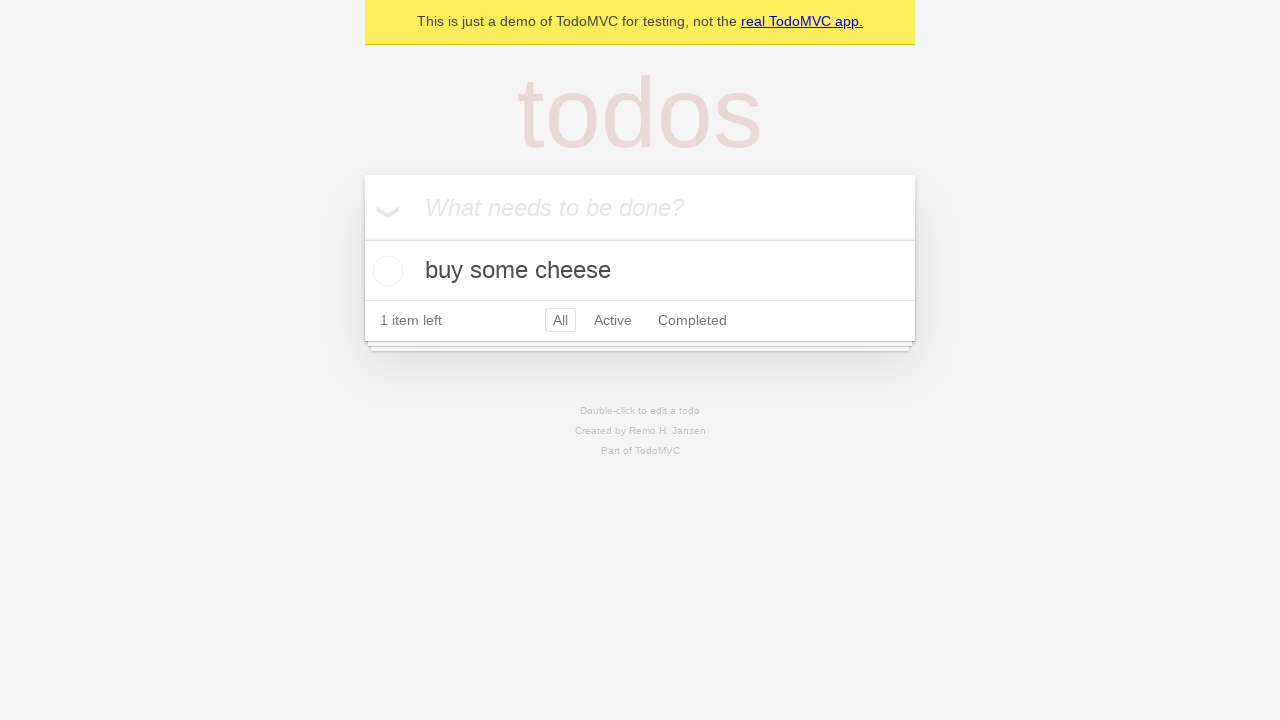

Filled new todo input with 'feed the cat' on .new-todo
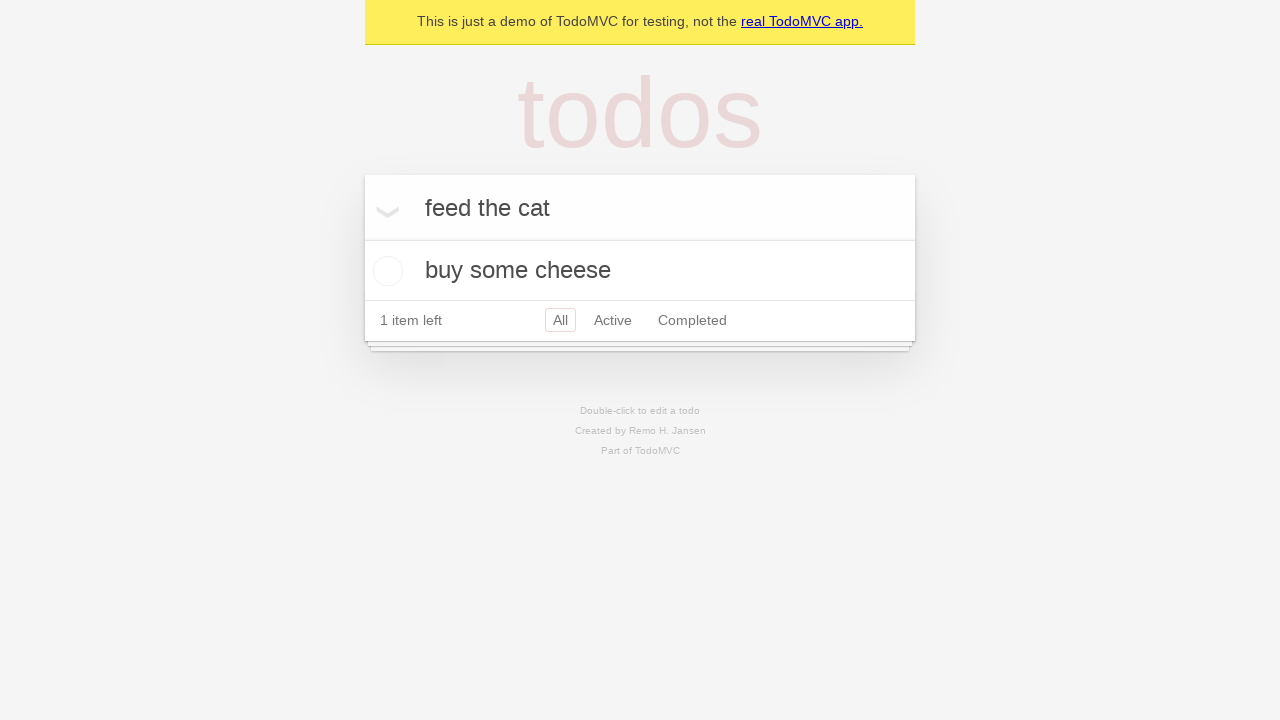

Pressed Enter to add second todo item on .new-todo
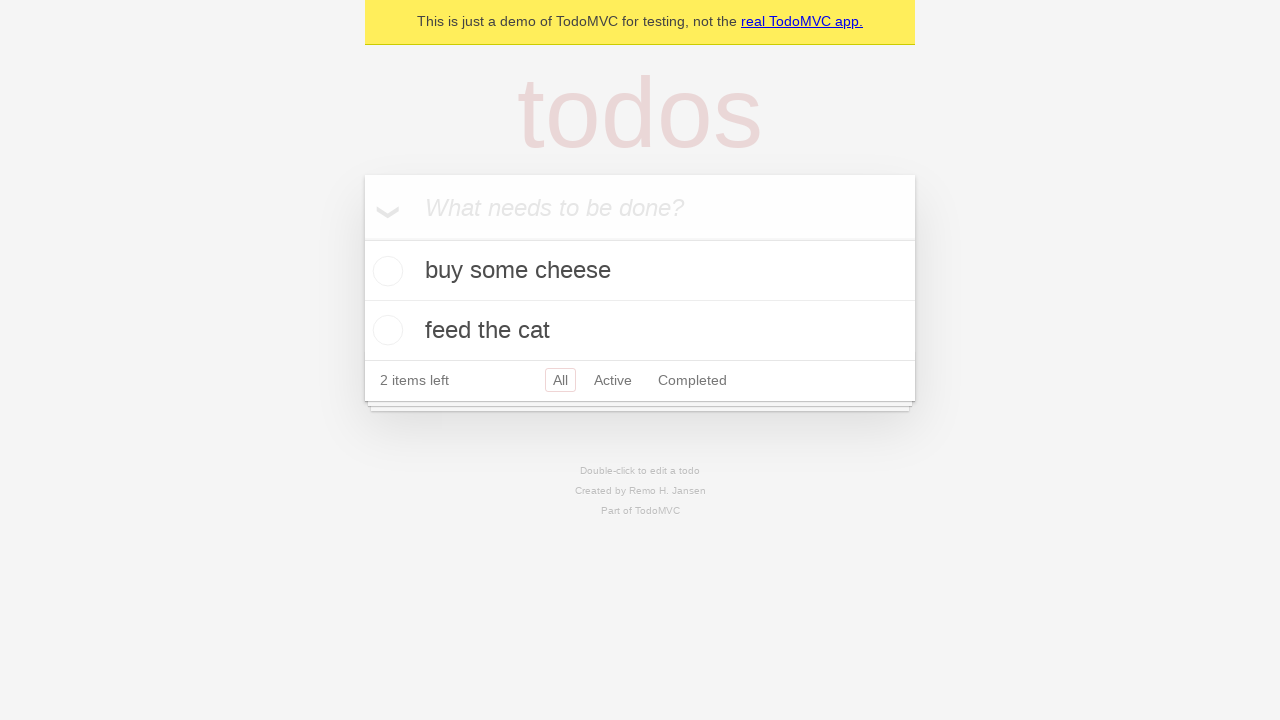

Filled new todo input with 'book a doctors appointment' on .new-todo
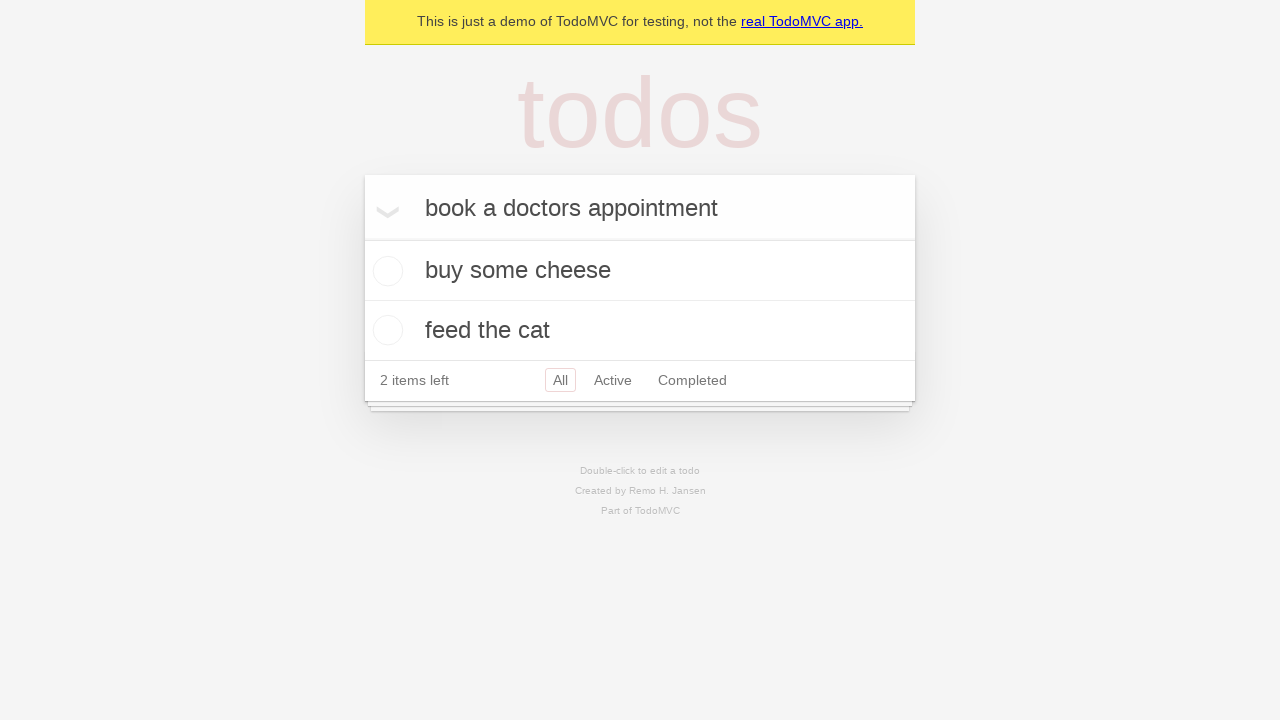

Pressed Enter to add third todo item on .new-todo
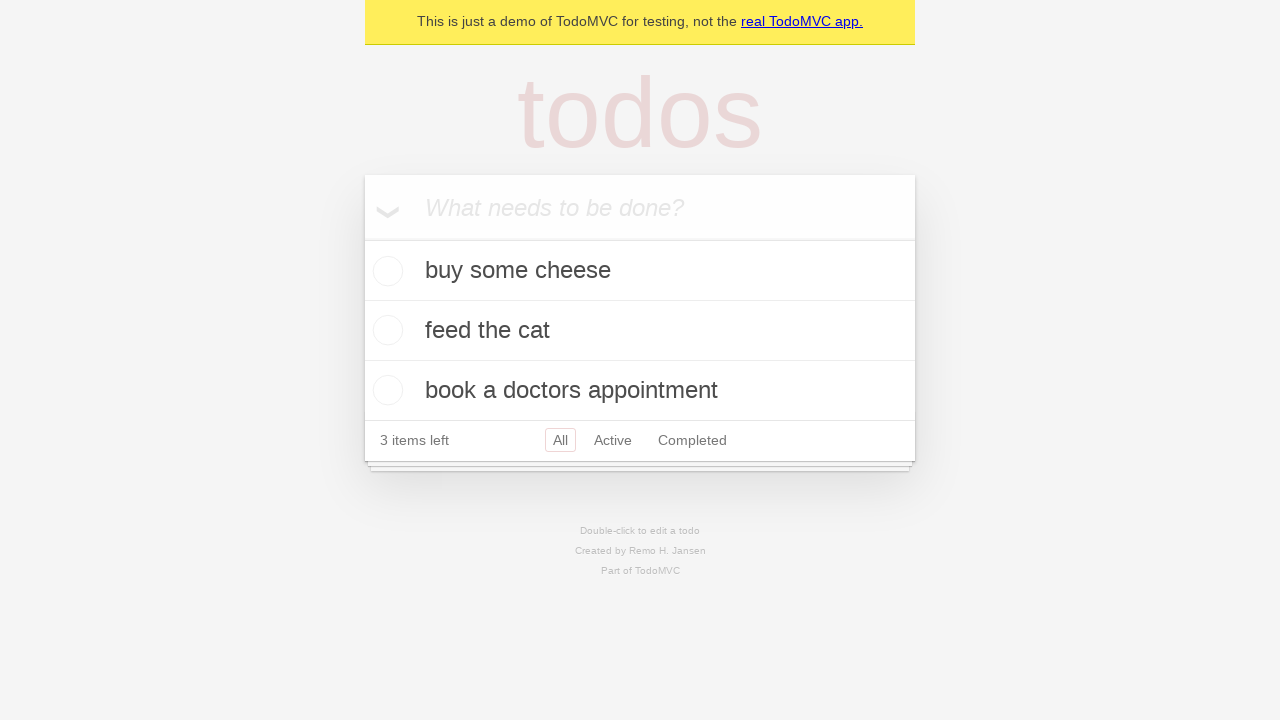

Waited for all 3 todo items to be added to the list
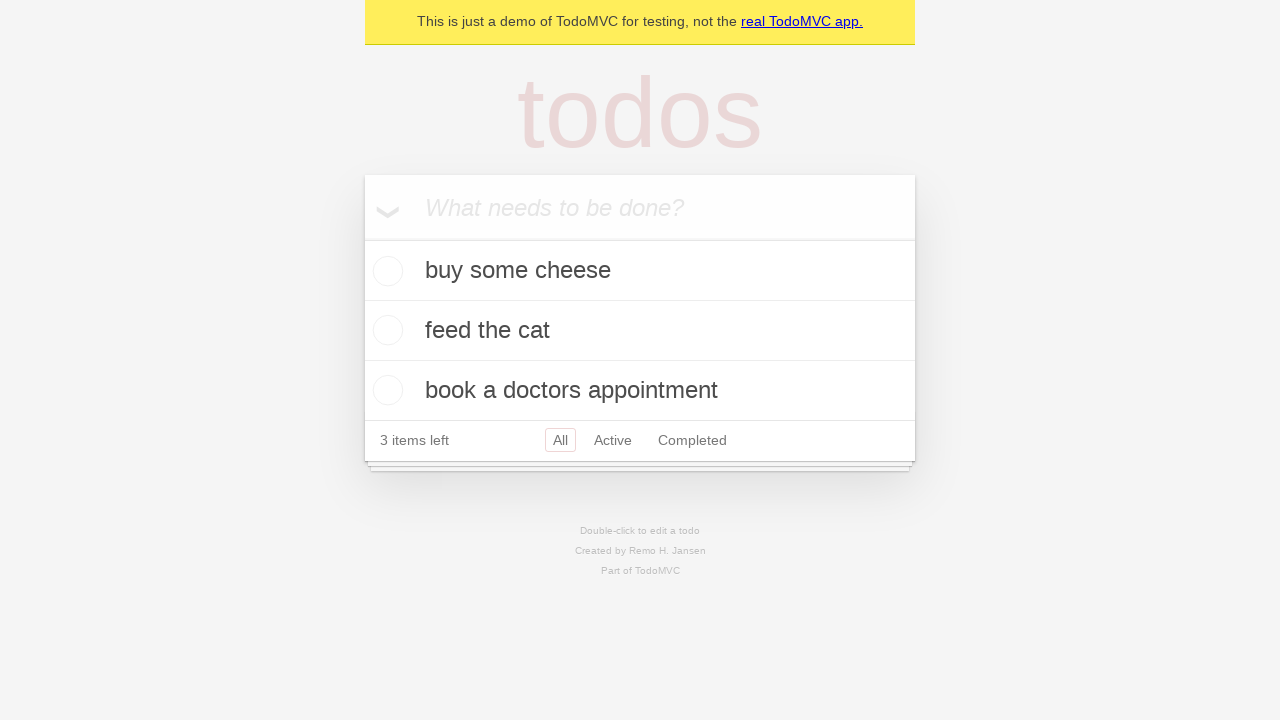

Checked the second todo item as completed at (385, 330) on .todo-list li .toggle >> nth=1
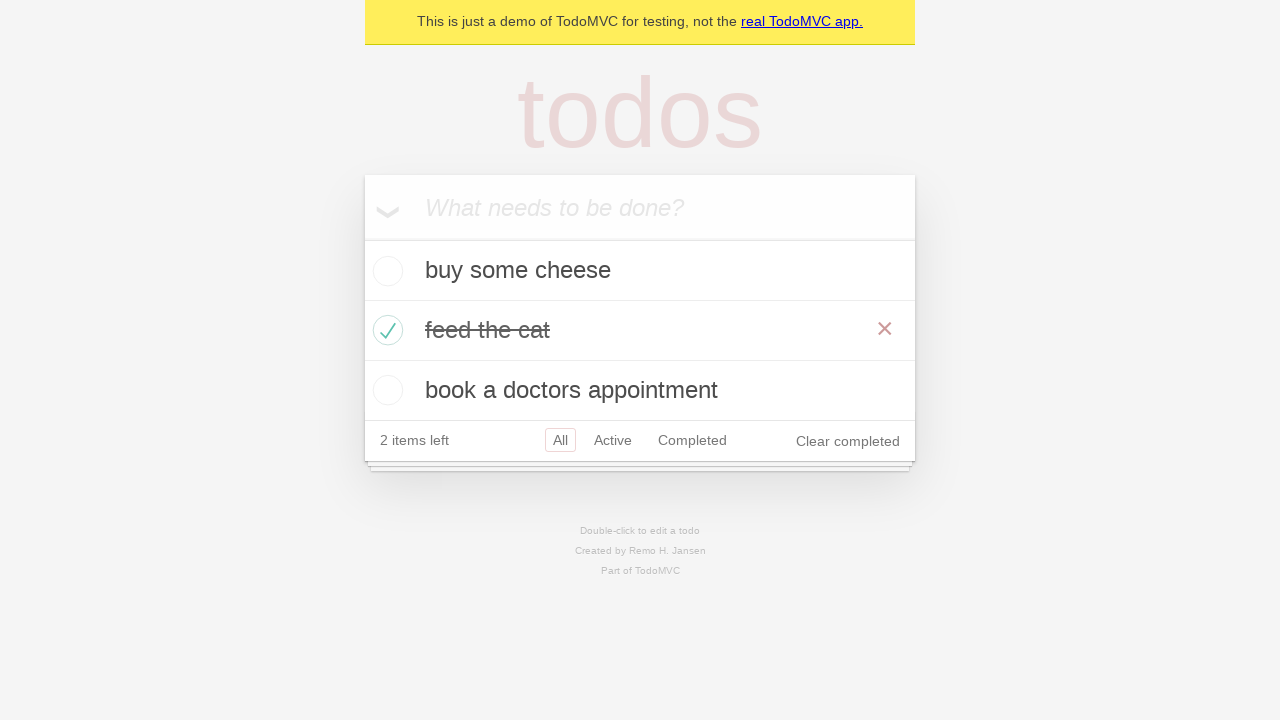

Clicked Active filter to show only active items at (613, 440) on .filters >> text=Active
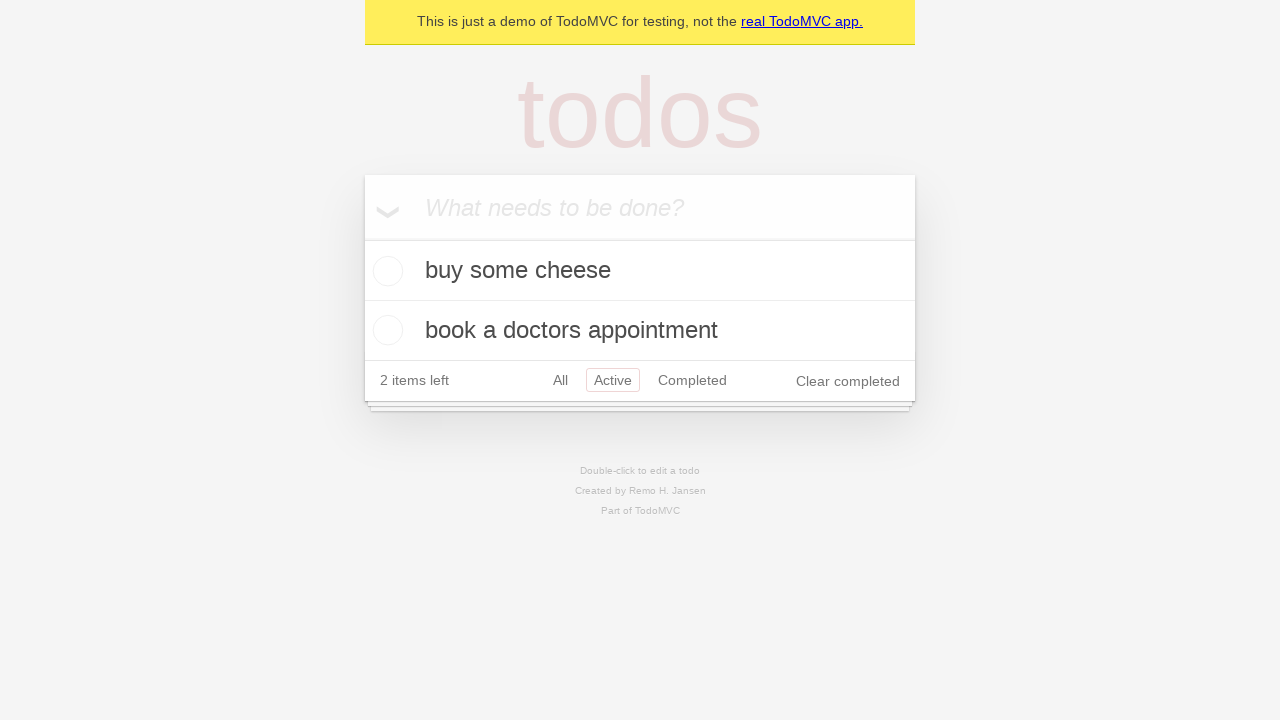

Clicked Completed filter to show only completed items at (692, 380) on .filters >> text=Completed
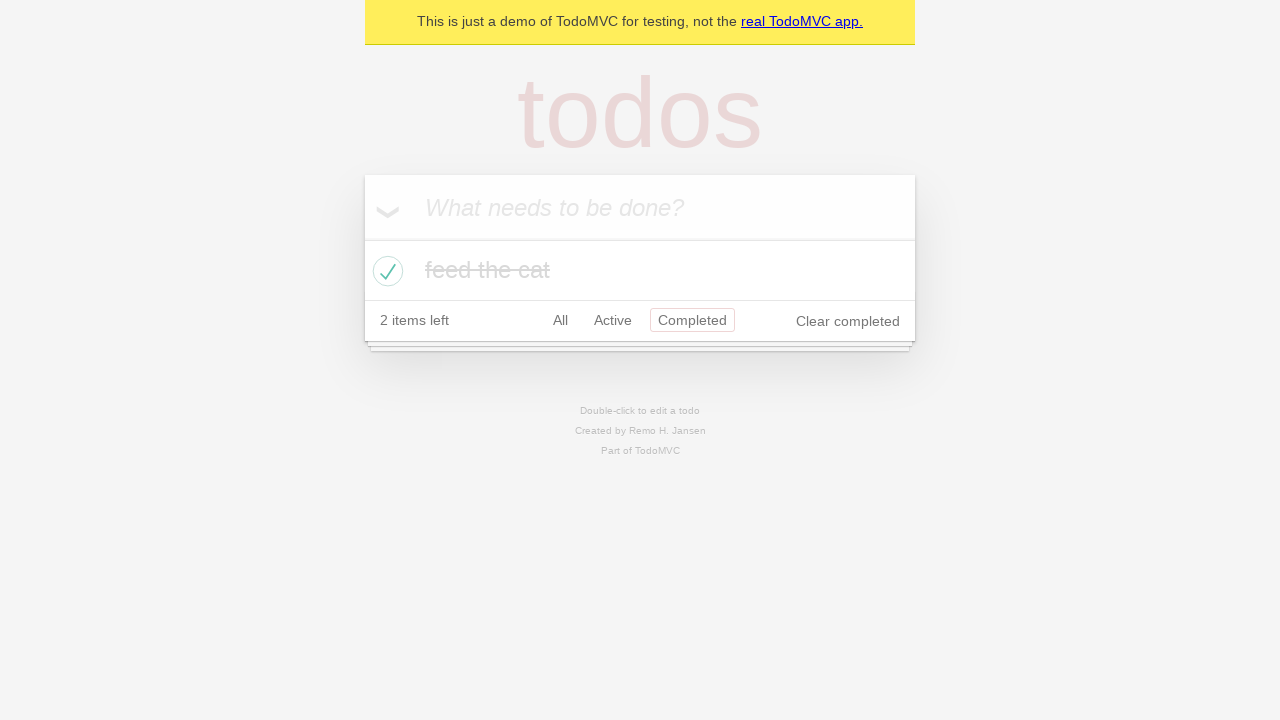

Clicked All filter to display all items at (560, 320) on .filters >> text=All
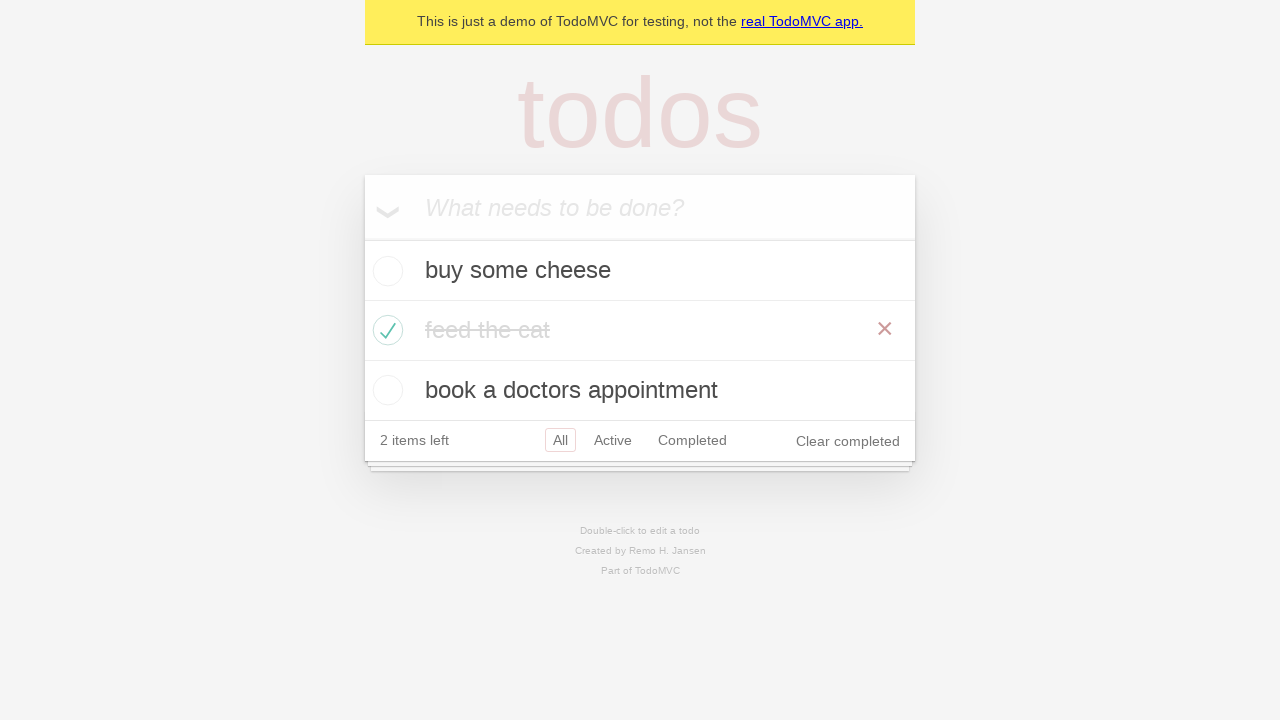

Waited for all 3 items to be displayed after clicking All filter
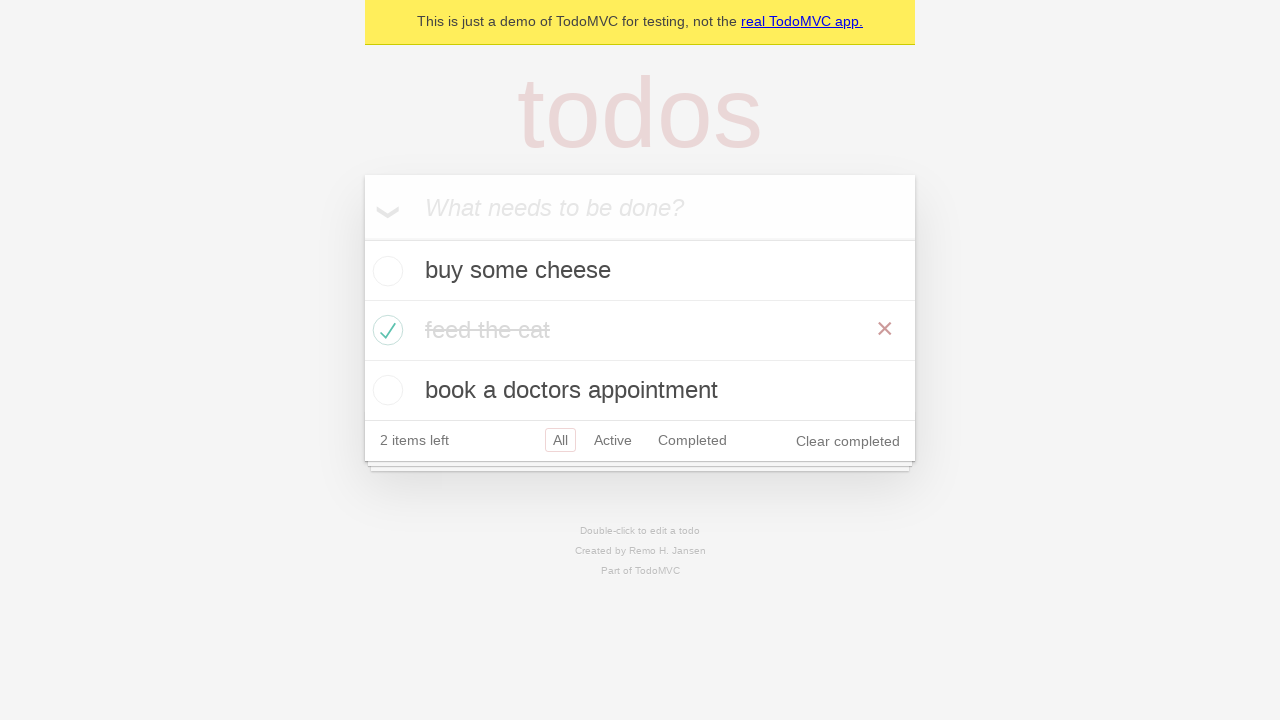

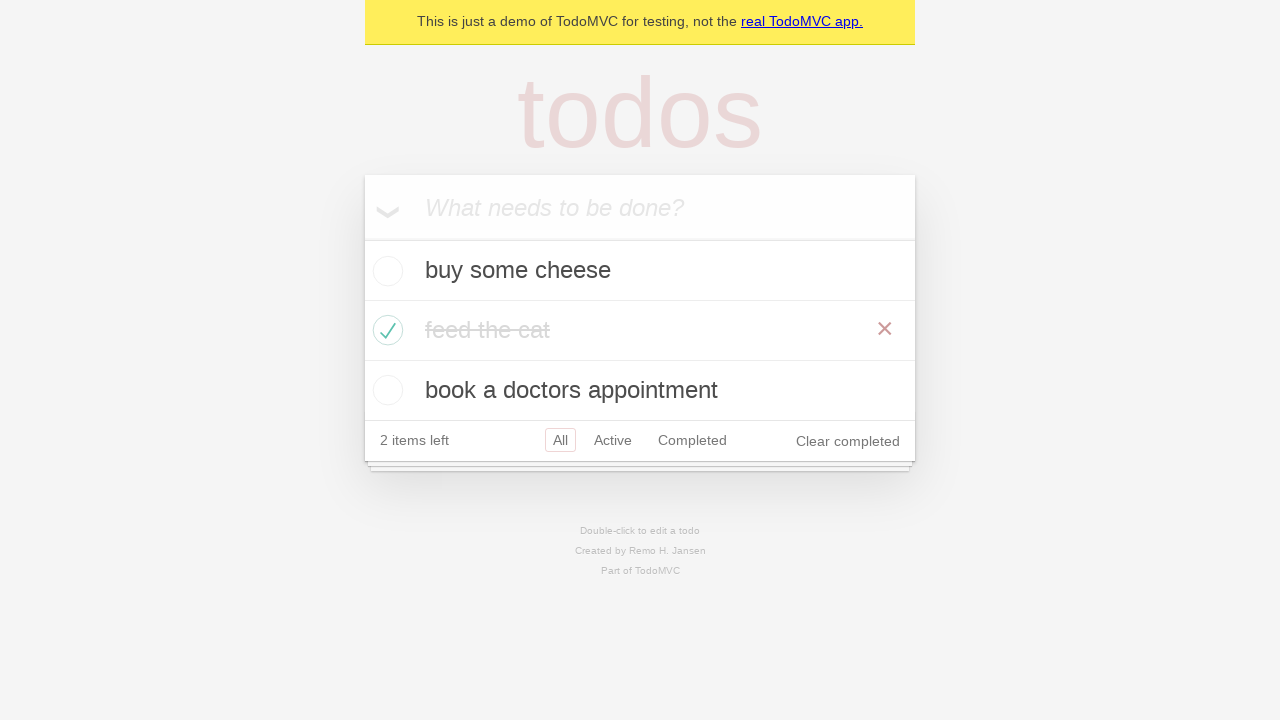